Tests browser window sizing by setting a specific viewport dimension and navigating to an OpenCart registration page

Starting URL: https://naveenautomationlabs.com/opencart/index.php?route=account/register

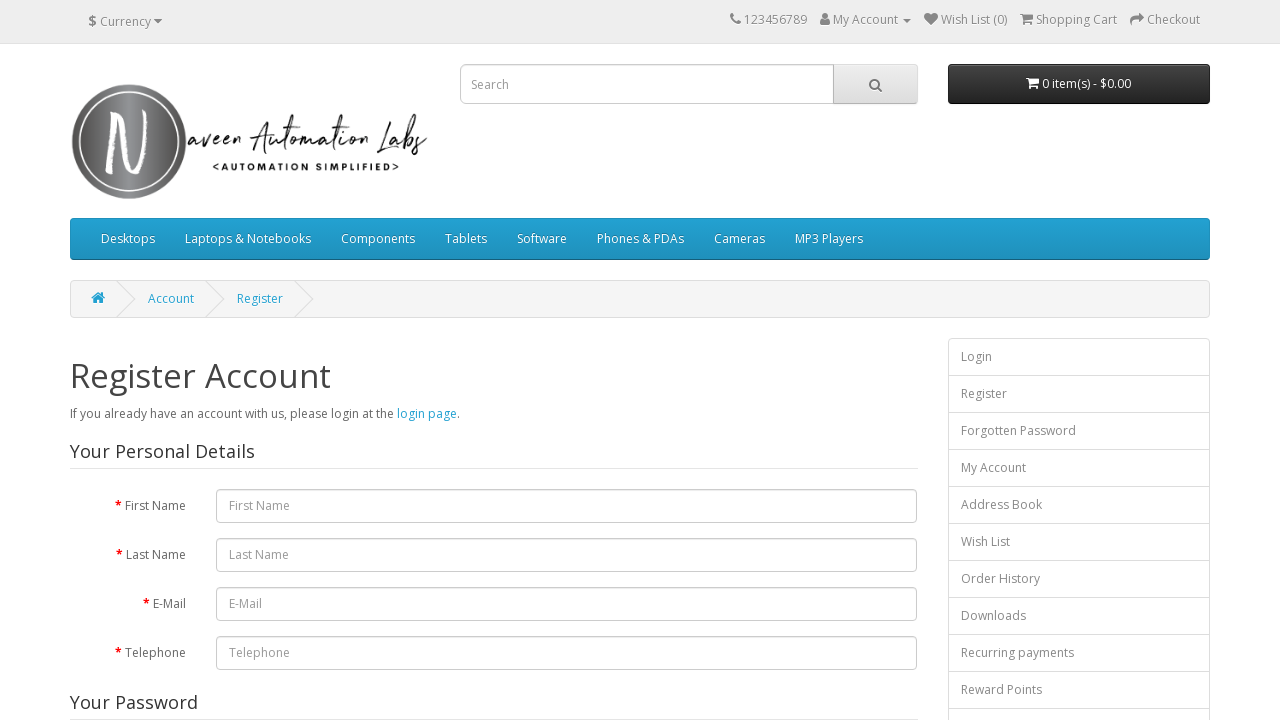

Set viewport size to 500x900 pixels
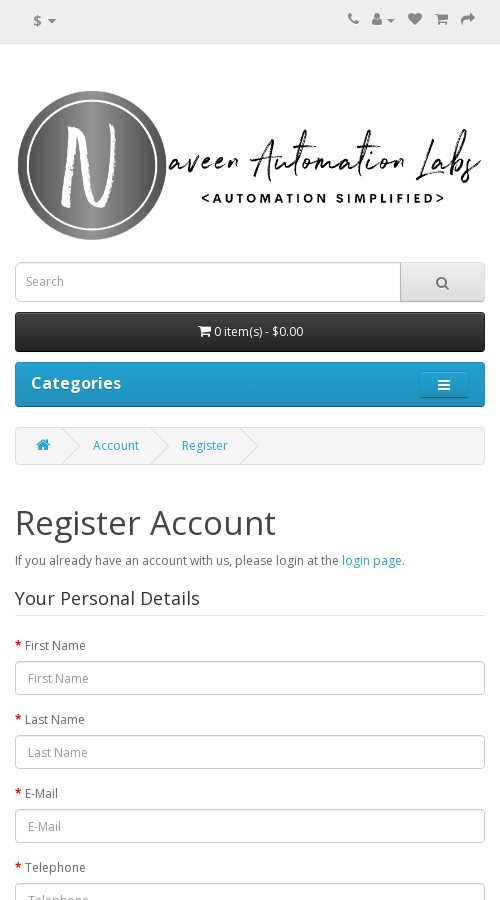

Registration page loaded with firstname input field visible
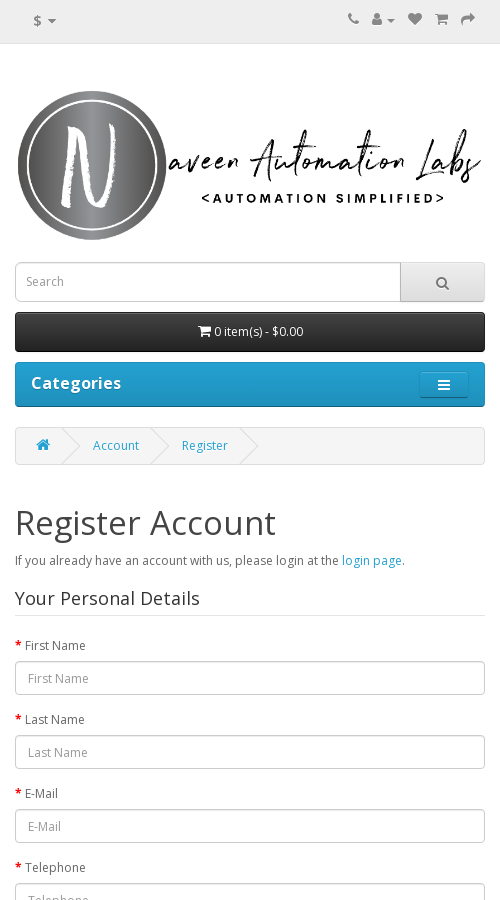

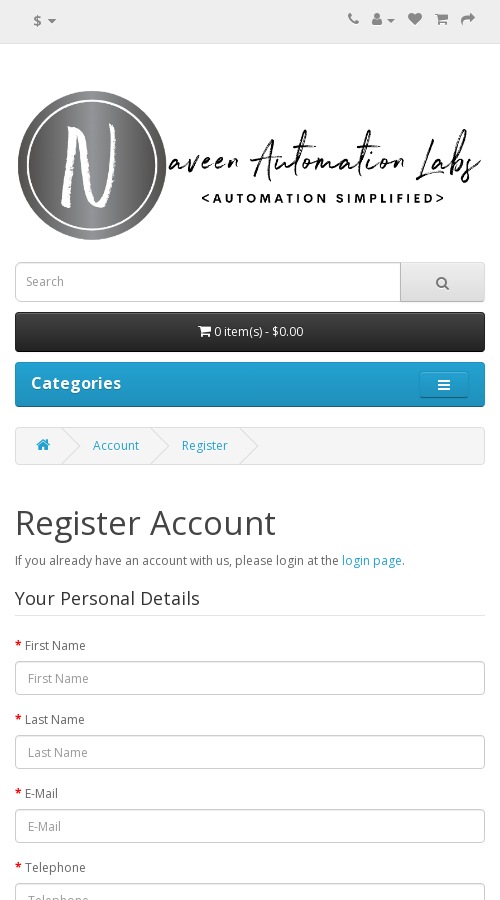